Tests JavaScript confirm dialog handling by clicking a button to trigger a confirm alert, accepting it, then clicking again and dismissing (canceling) the alert.

Starting URL: http://sahitest.com/demo/confirmTest.htm

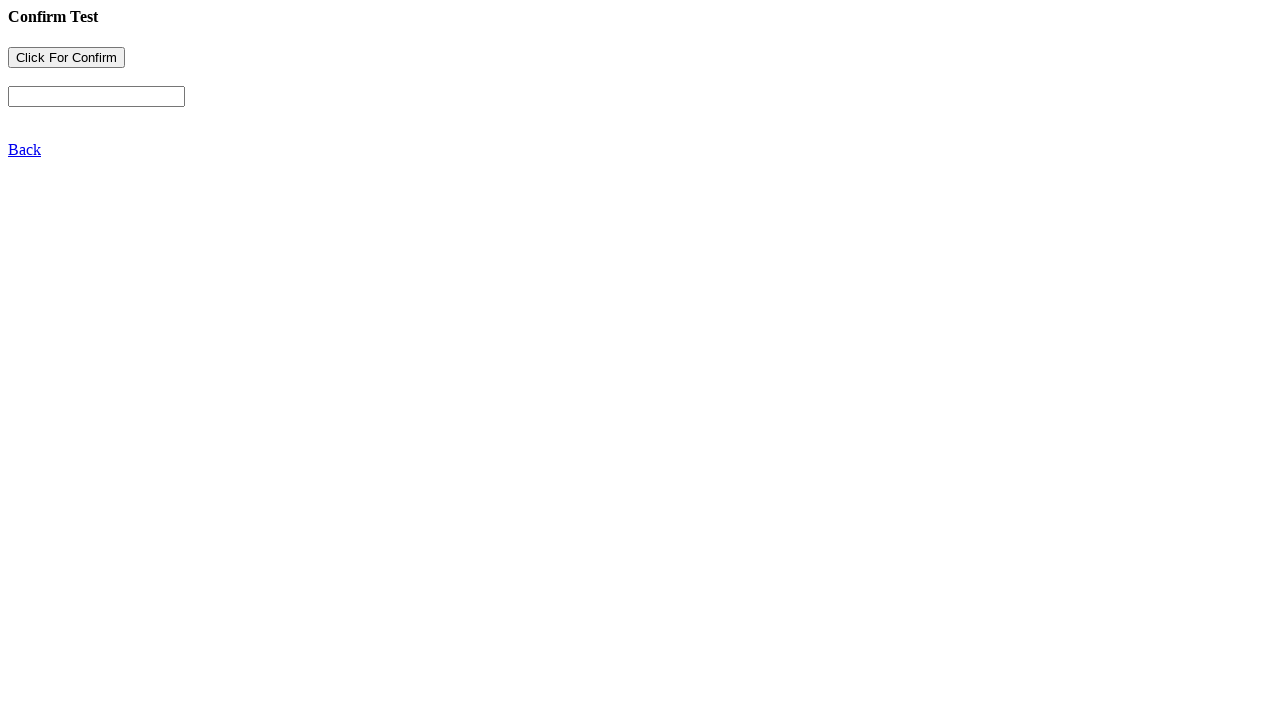

Clicked 'Click For Confirm' button to trigger confirm dialog at (66, 58) on input[name='b1']
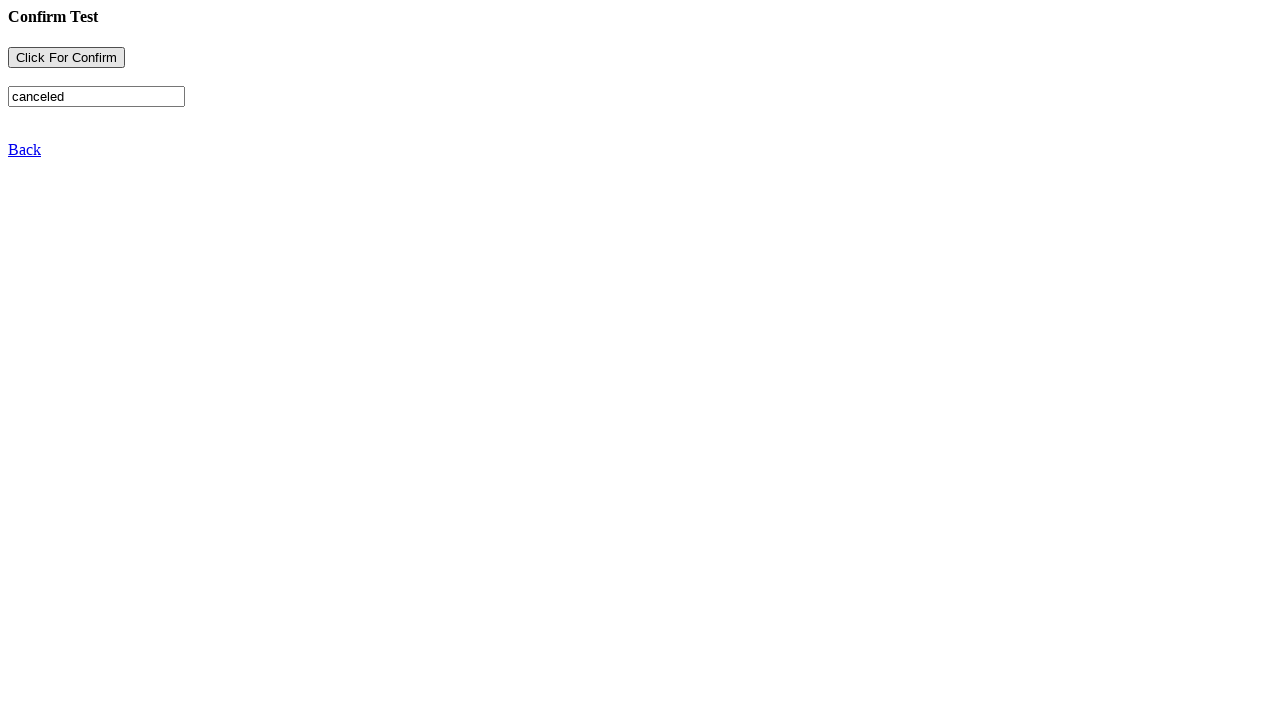

Clicked button and accepted the confirm dialog at (66, 58) on input[name='b1']
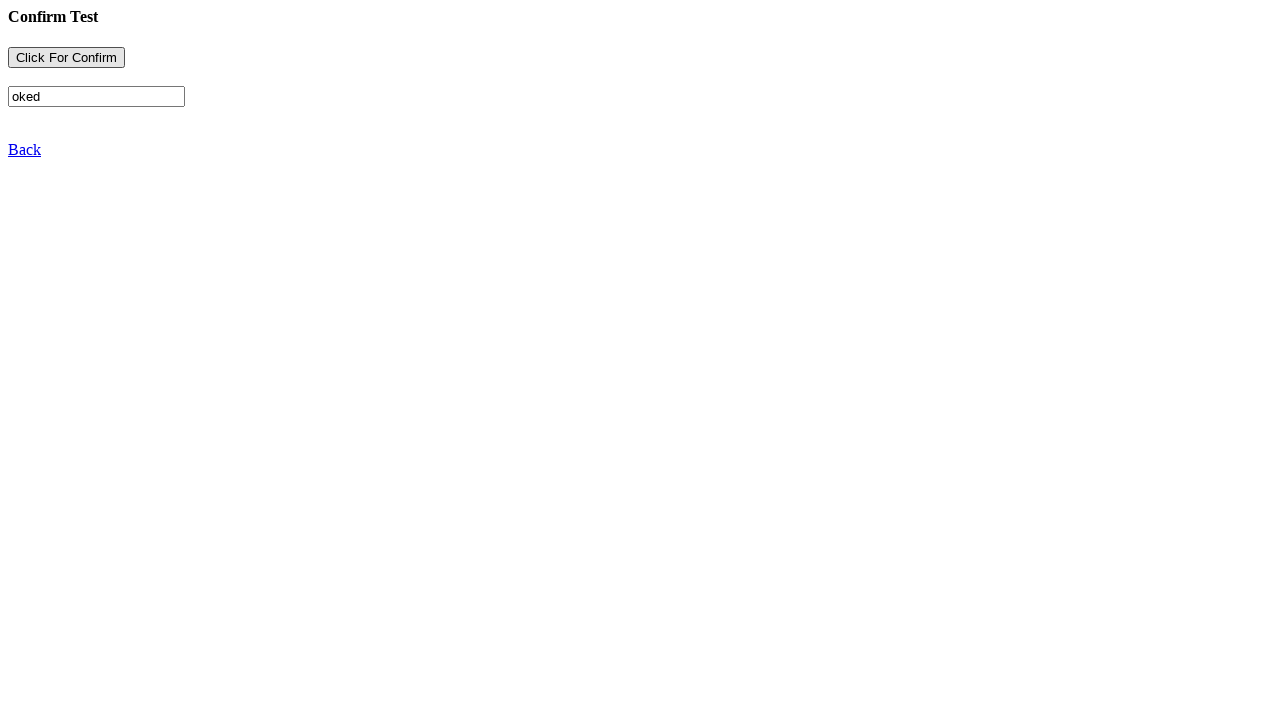

Clicked button to trigger another confirm dialog at (66, 58) on input[name='b1']
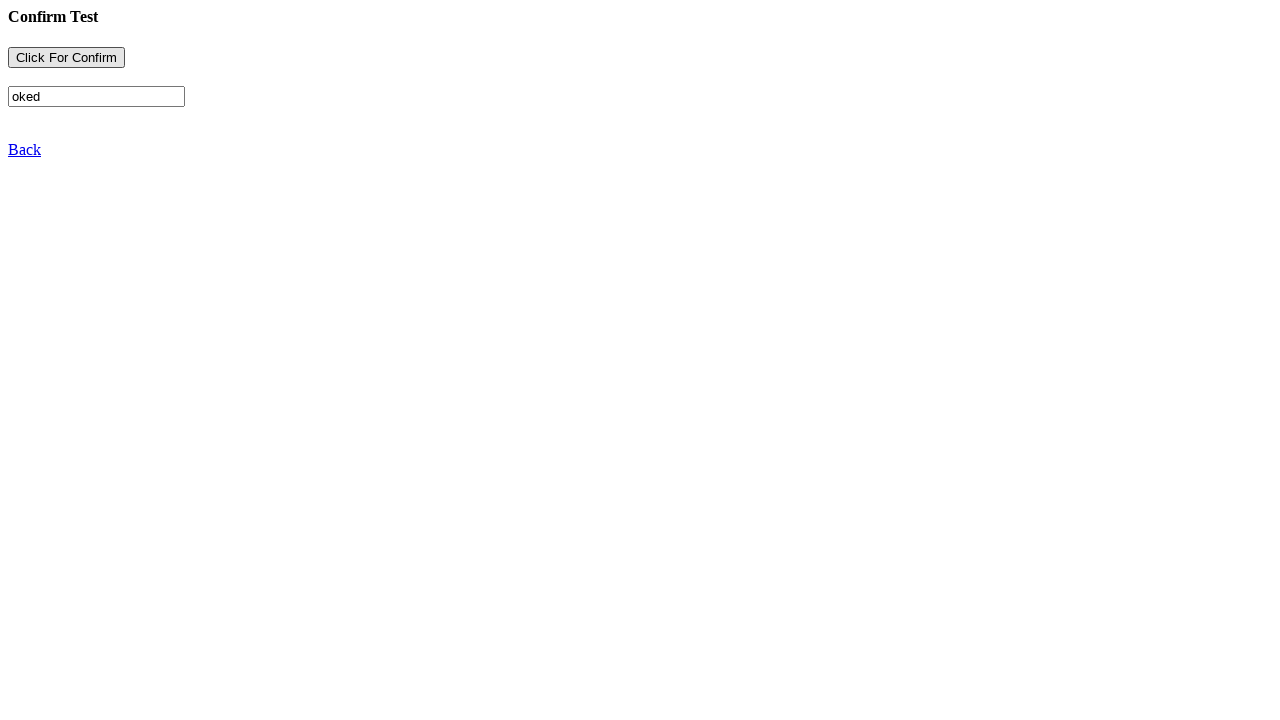

Waited for dialog handling to complete and dismissed the confirm dialog
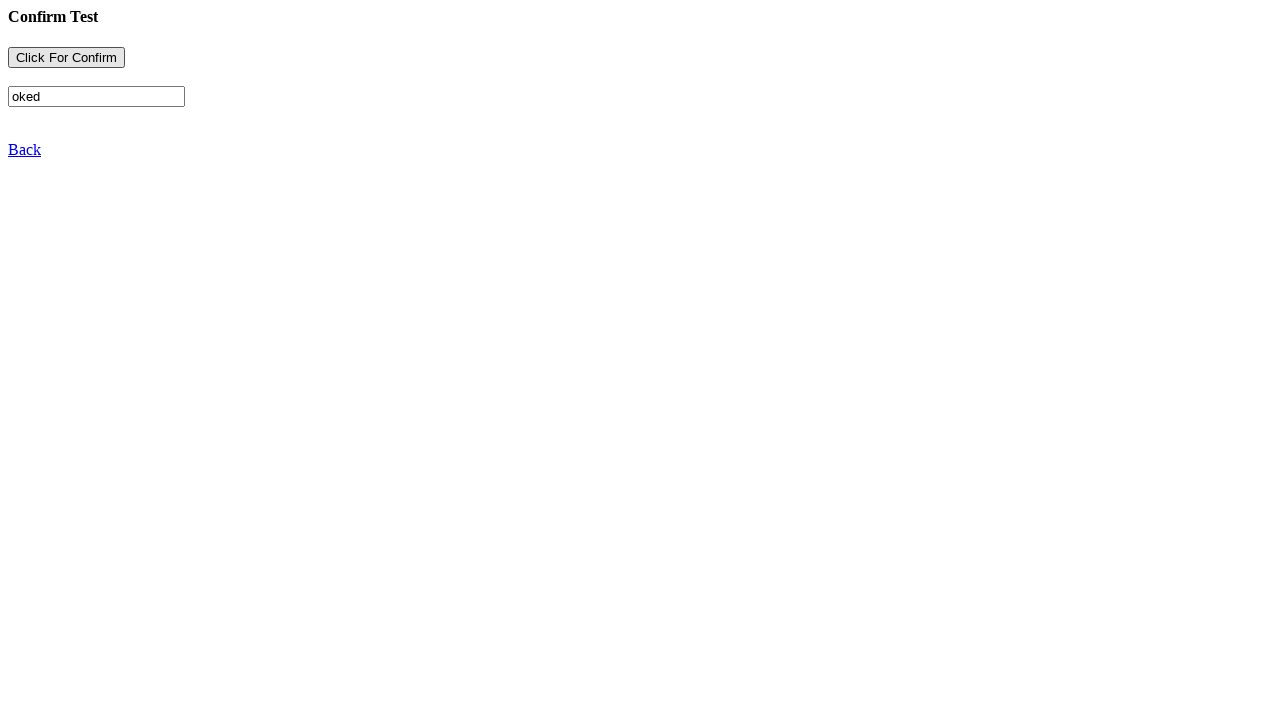

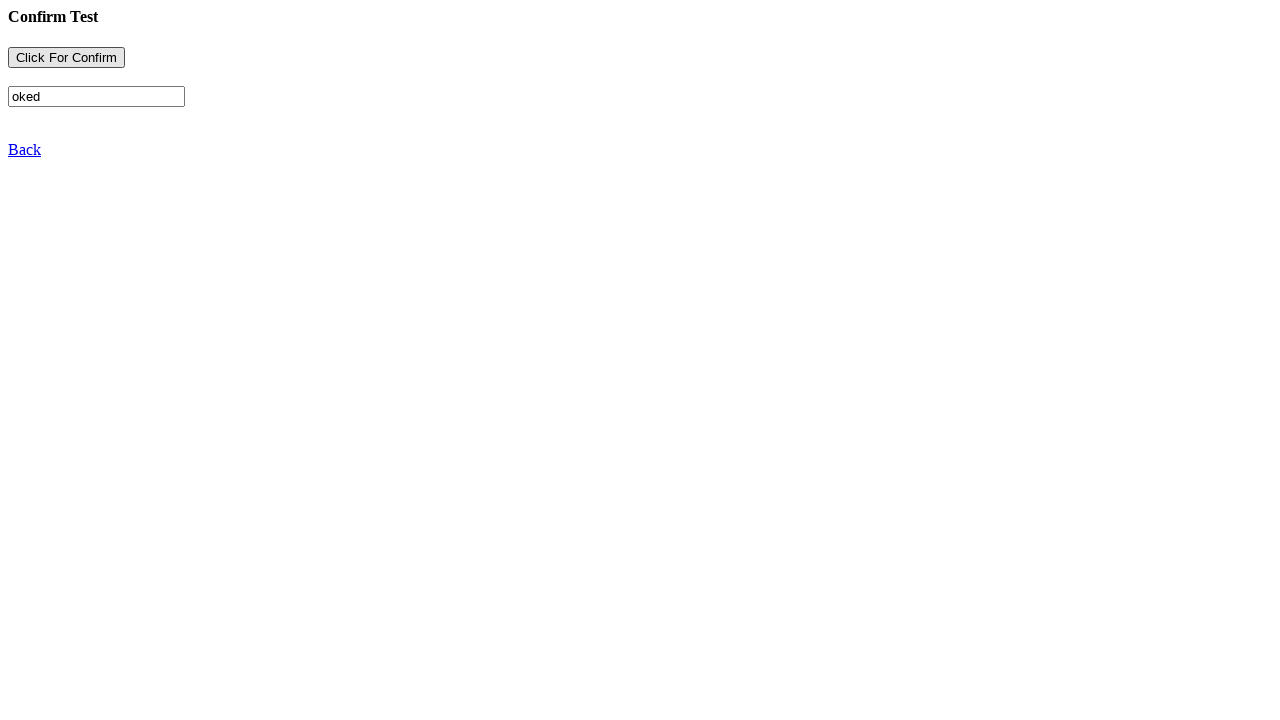